Navigates to a specific Selenium release page on GitHub and verifies the page loads

Starting URL: https://github.com/SeleniumHQ/selenium/releases/tag/selenium-4.28.0

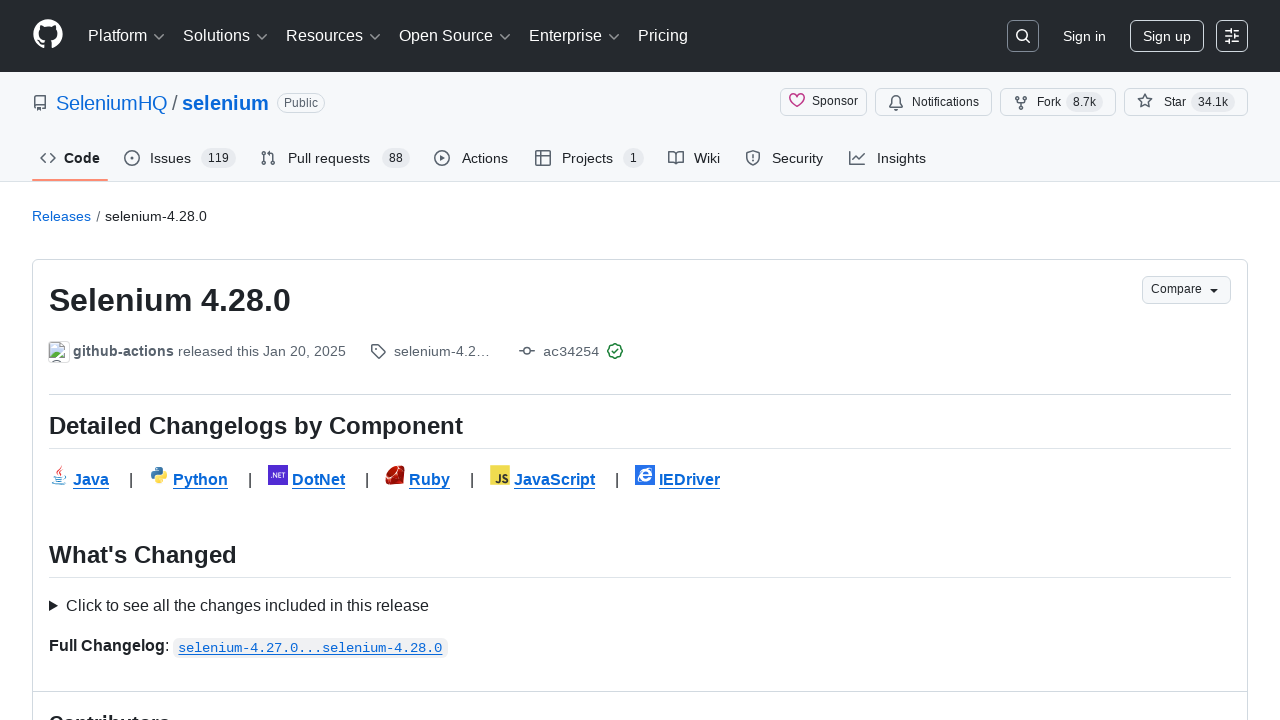

Navigated to Selenium 4.28.0 release page on GitHub
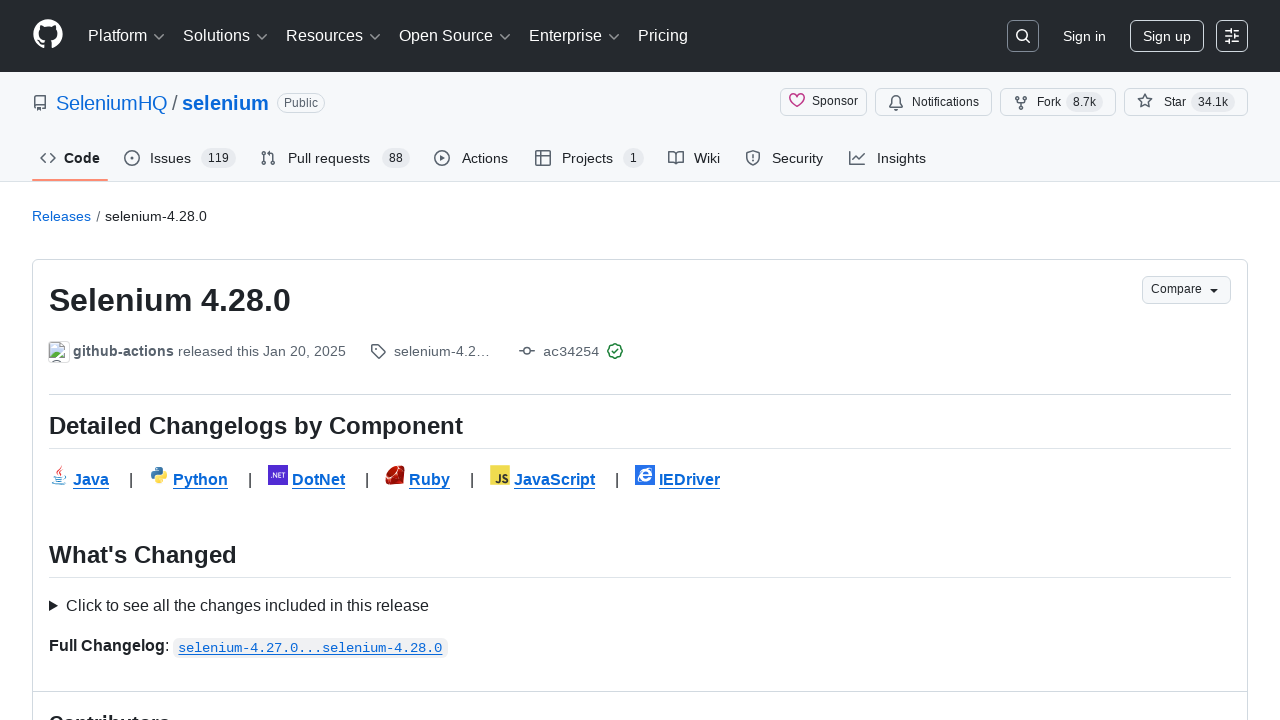

Retrieved page title: Release Selenium 4.28.0 · SeleniumHQ/selenium · GitHub
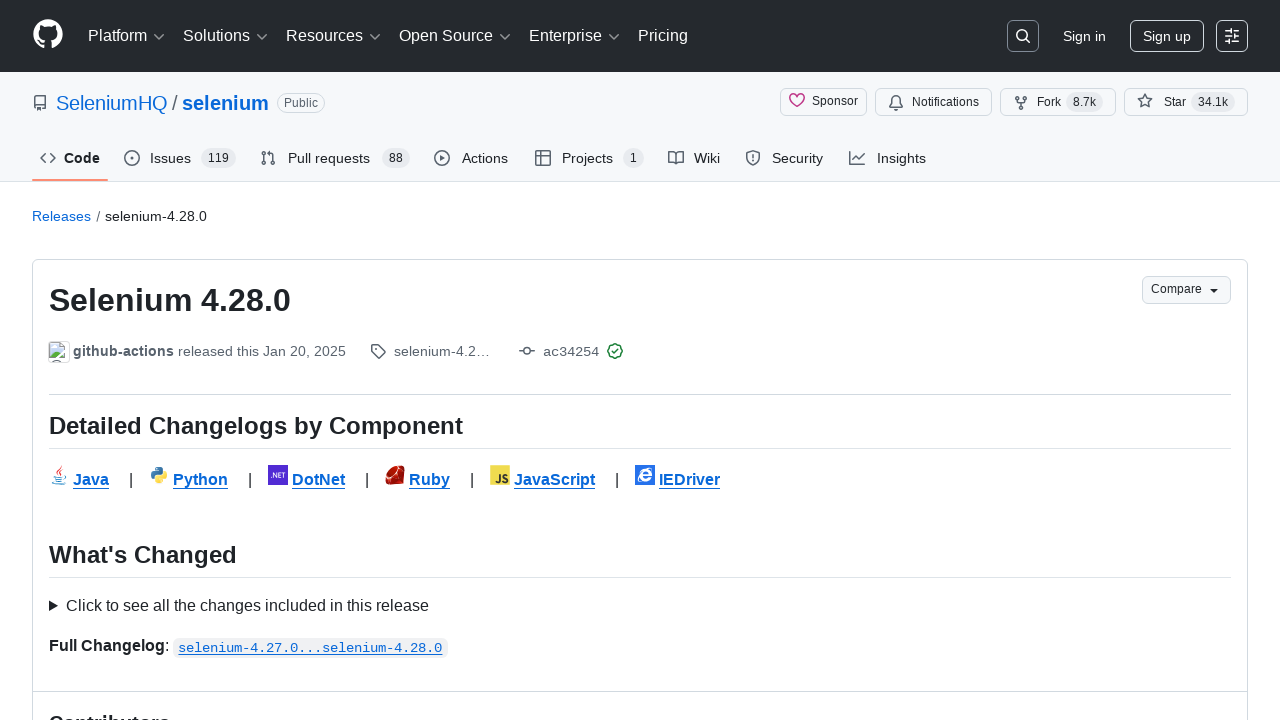

Printed page title to console
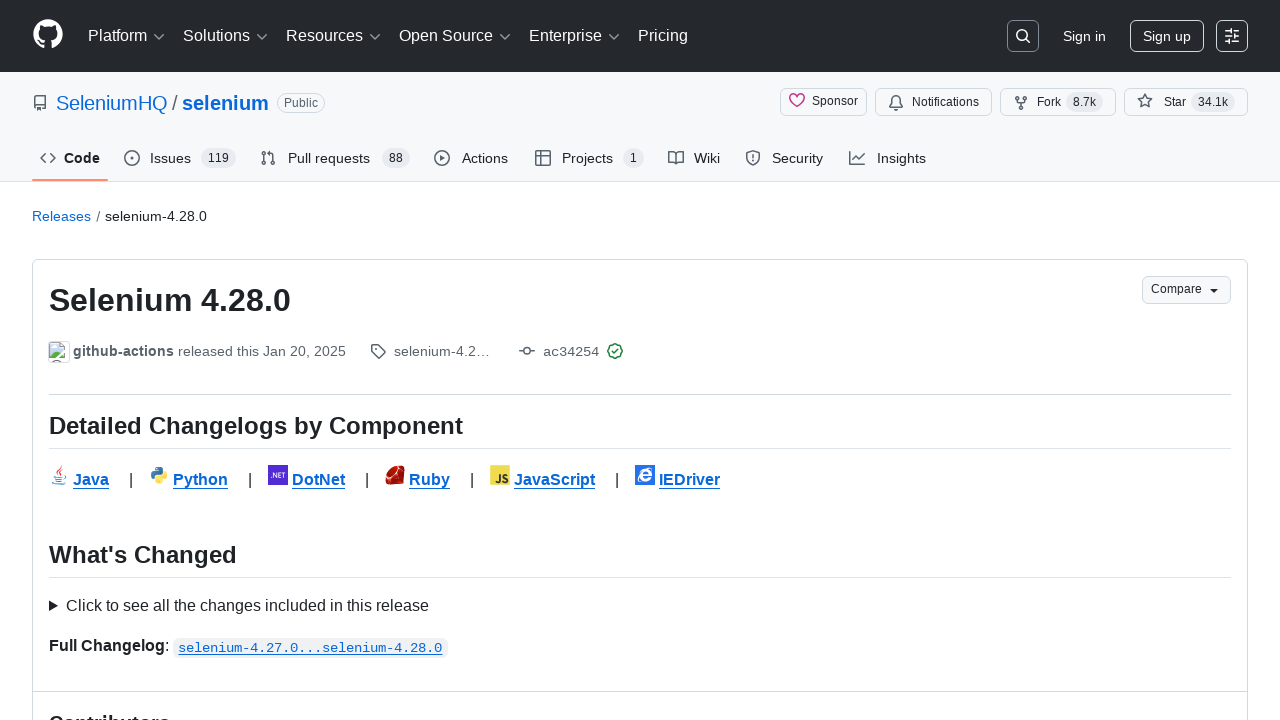

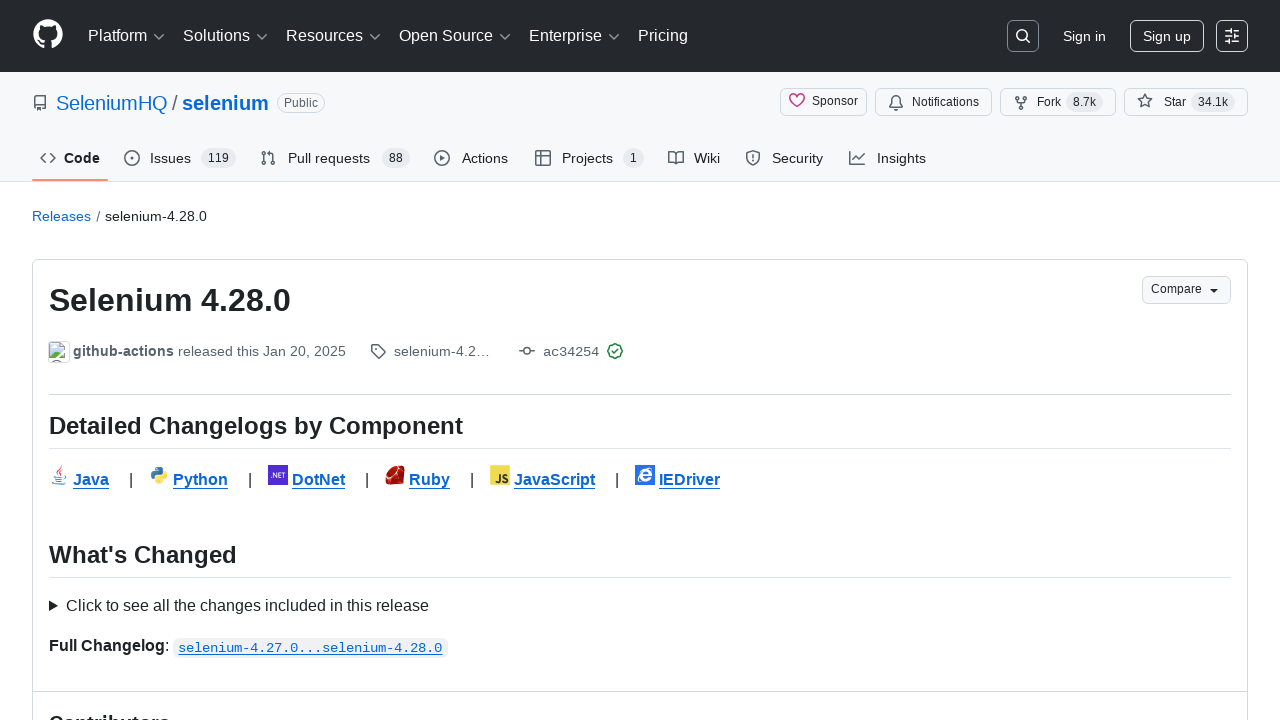